Tests browser window handling by clicking a link that opens a new window, then switching between windows, and finally navigating to another page.

Starting URL: https://the-internet.herokuapp.com/windows

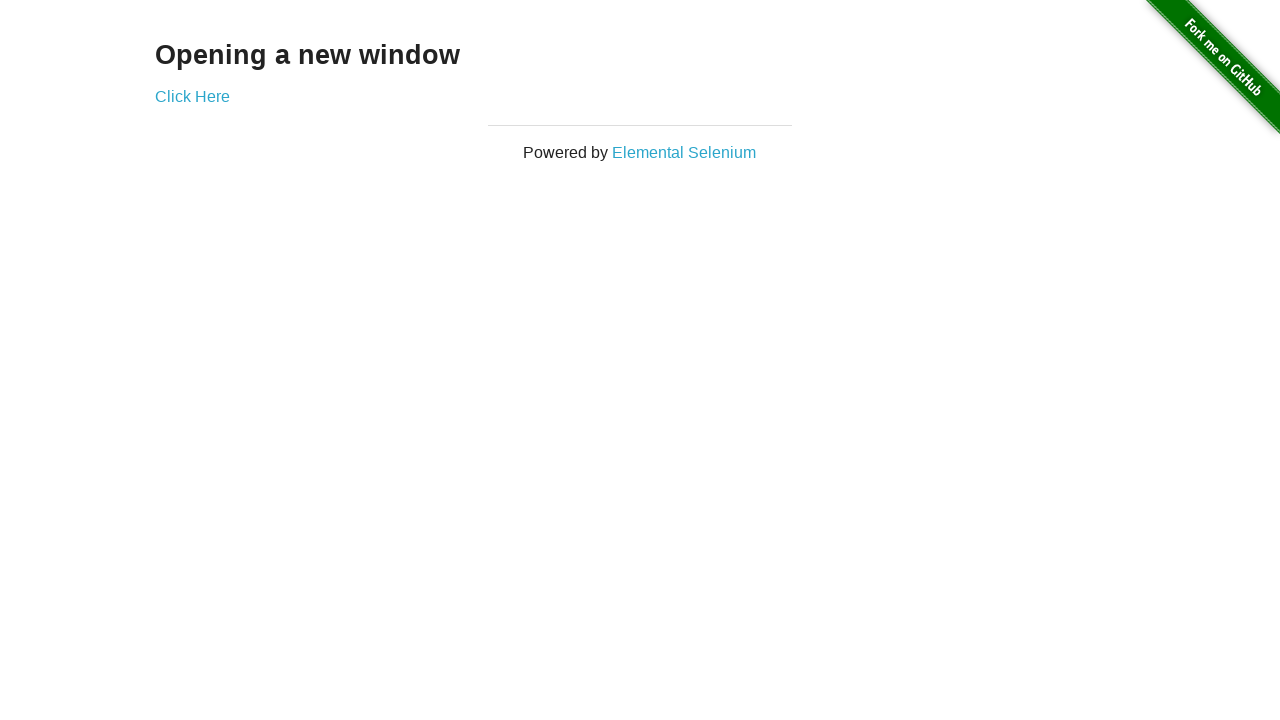

Stored original page reference
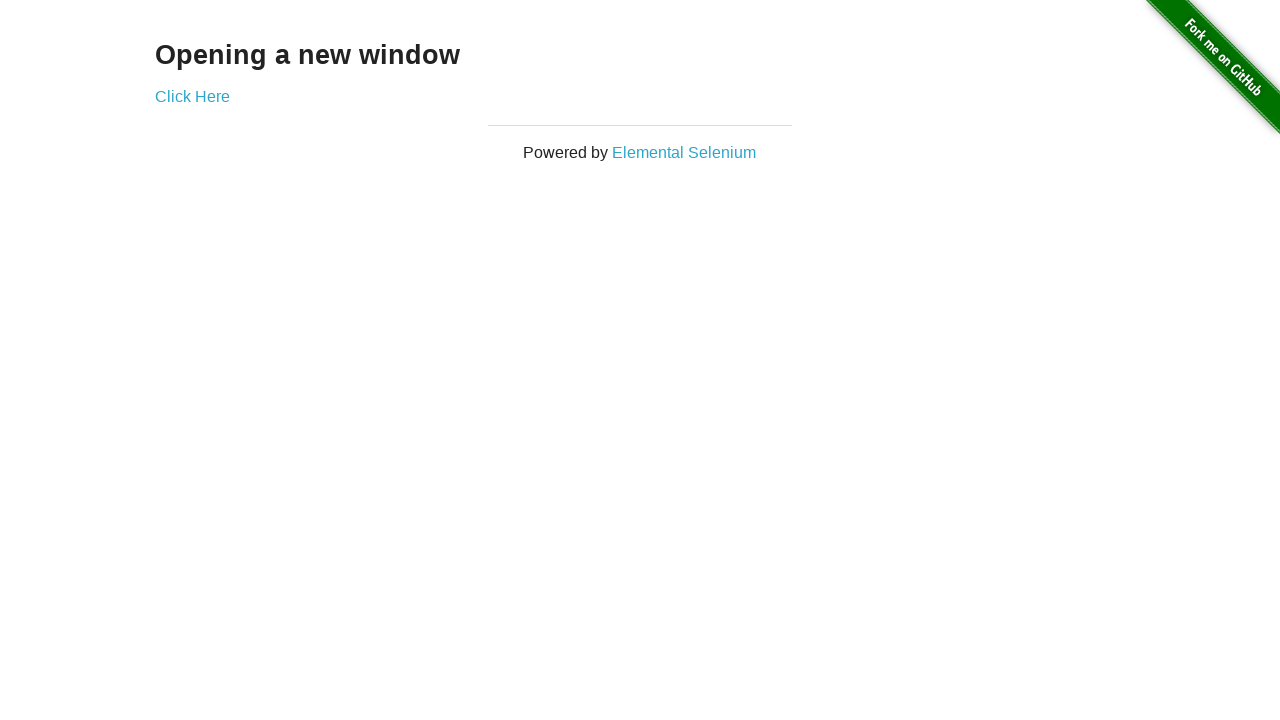

Clicked 'Click Here' link to open new window at (192, 96) on text=Click Here
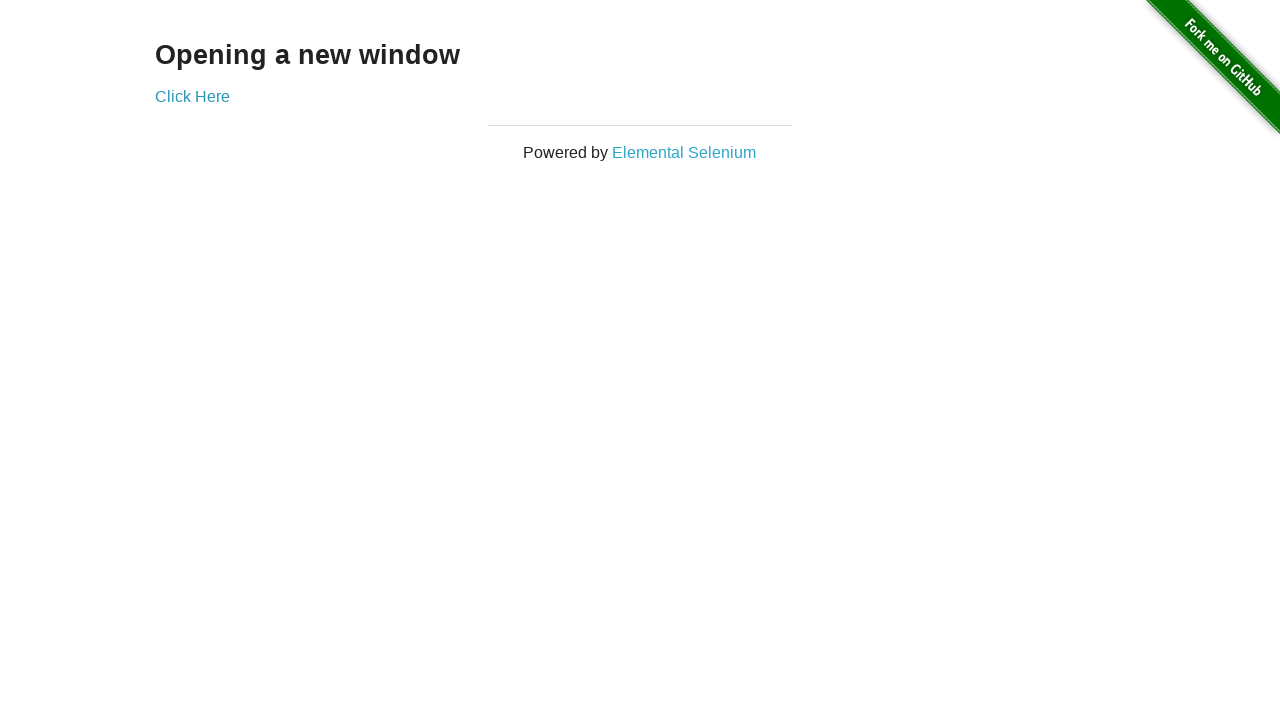

Captured new page object
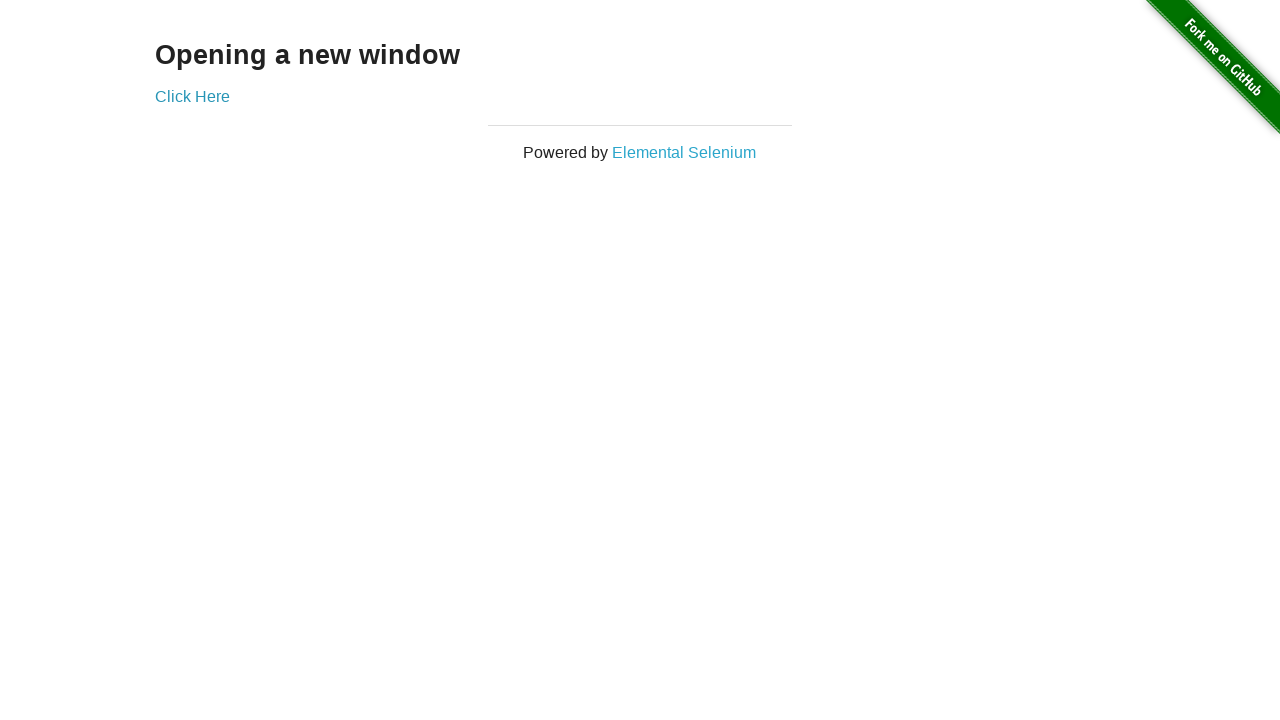

New page finished loading
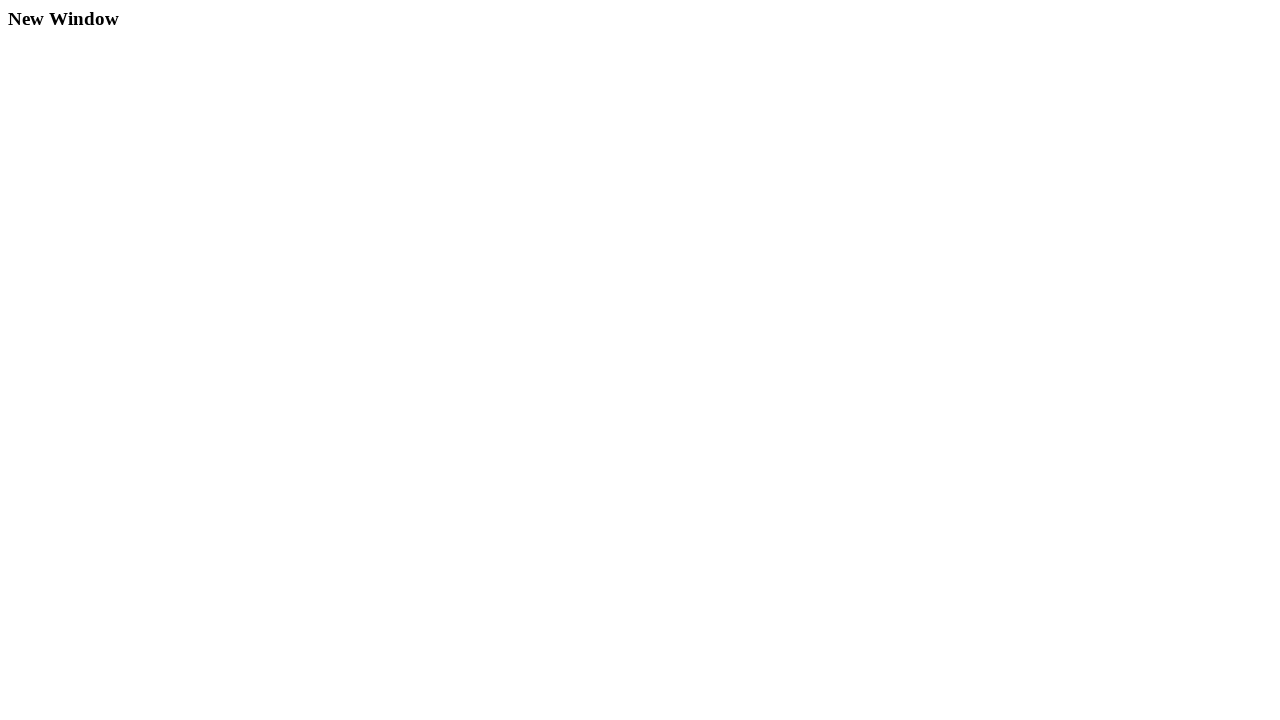

Switched back to original page
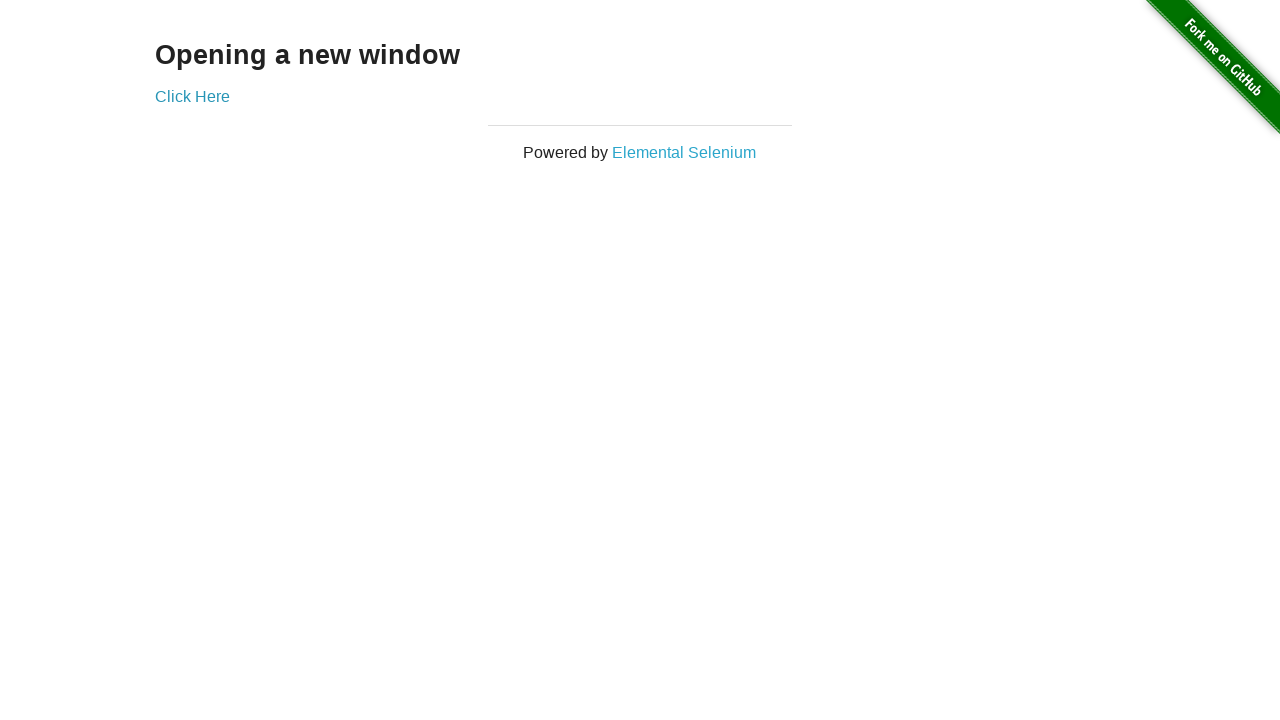

Navigated to https://www.tqniait.com/?language=arabic
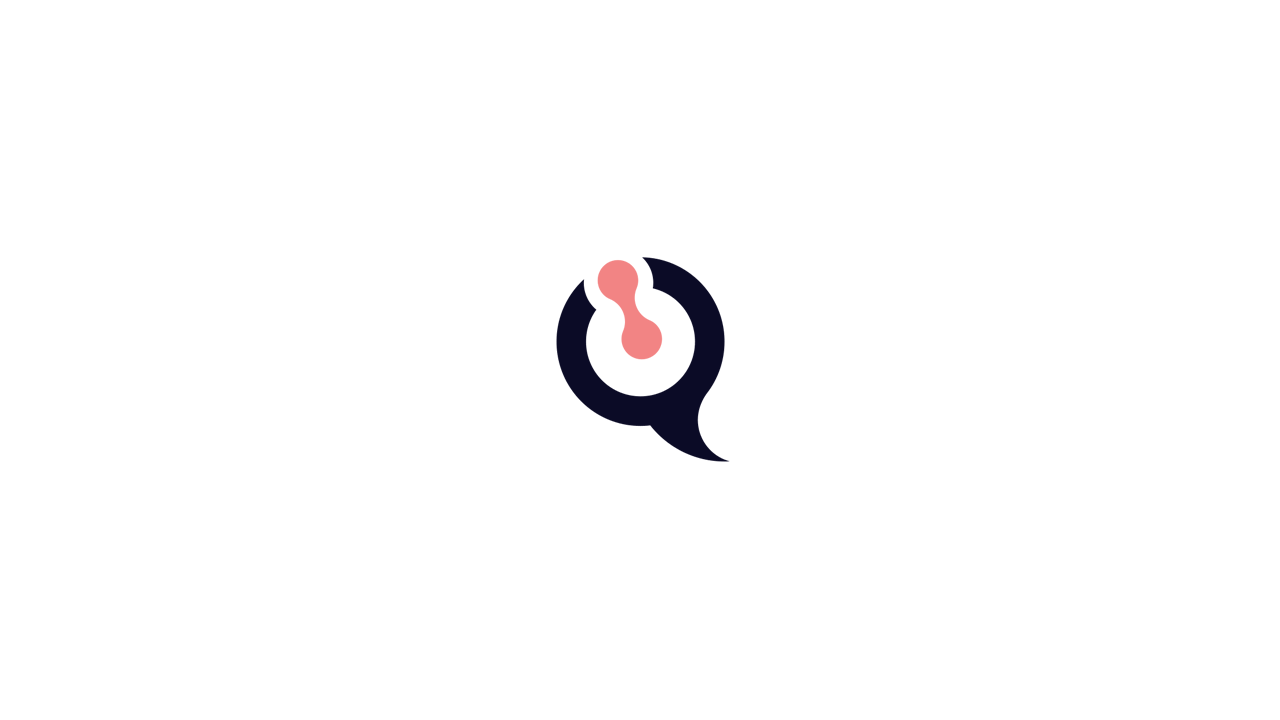

Login link element is now visible
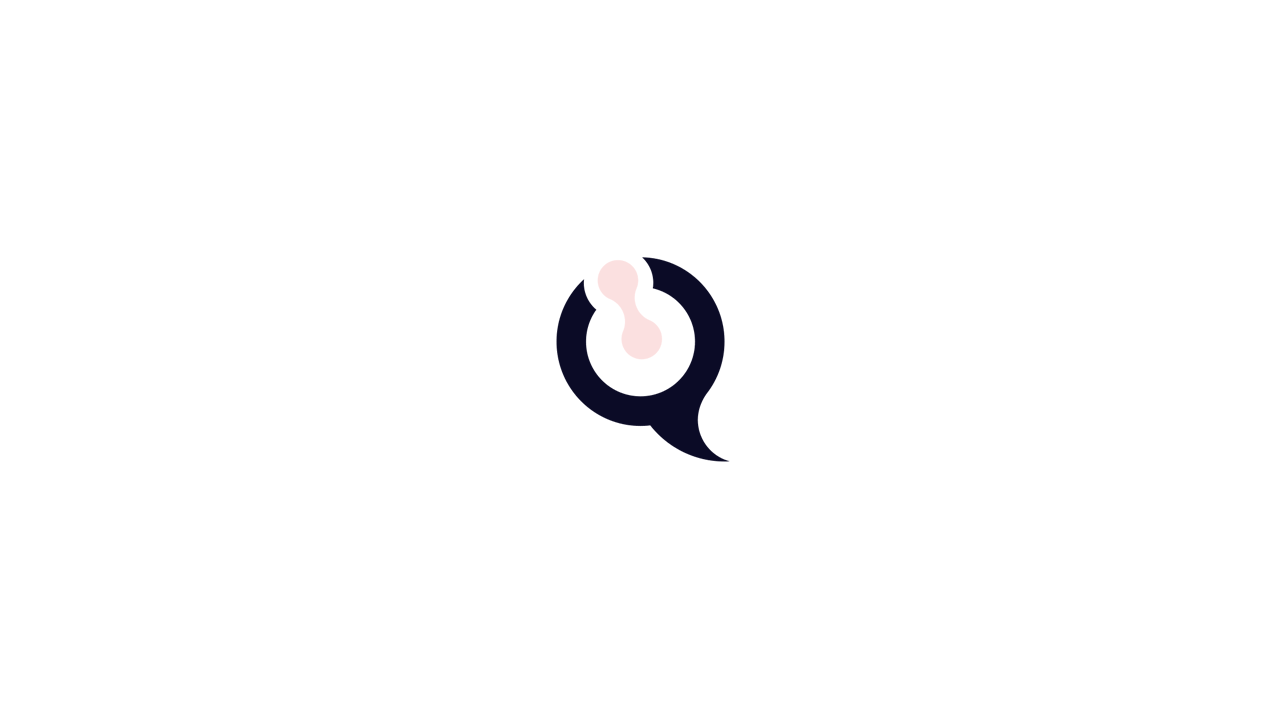

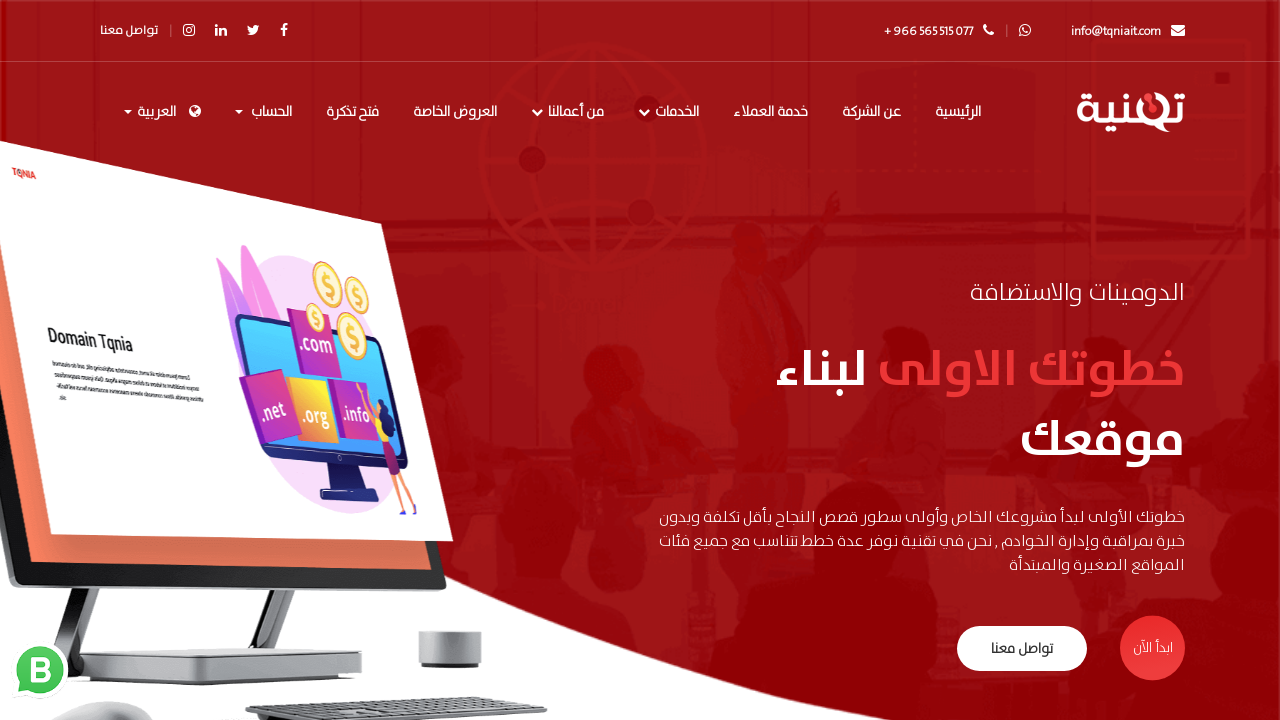